Tests checkbox functionality by checking and unchecking checkboxes

Starting URL: https://the-internet.herokuapp.com/

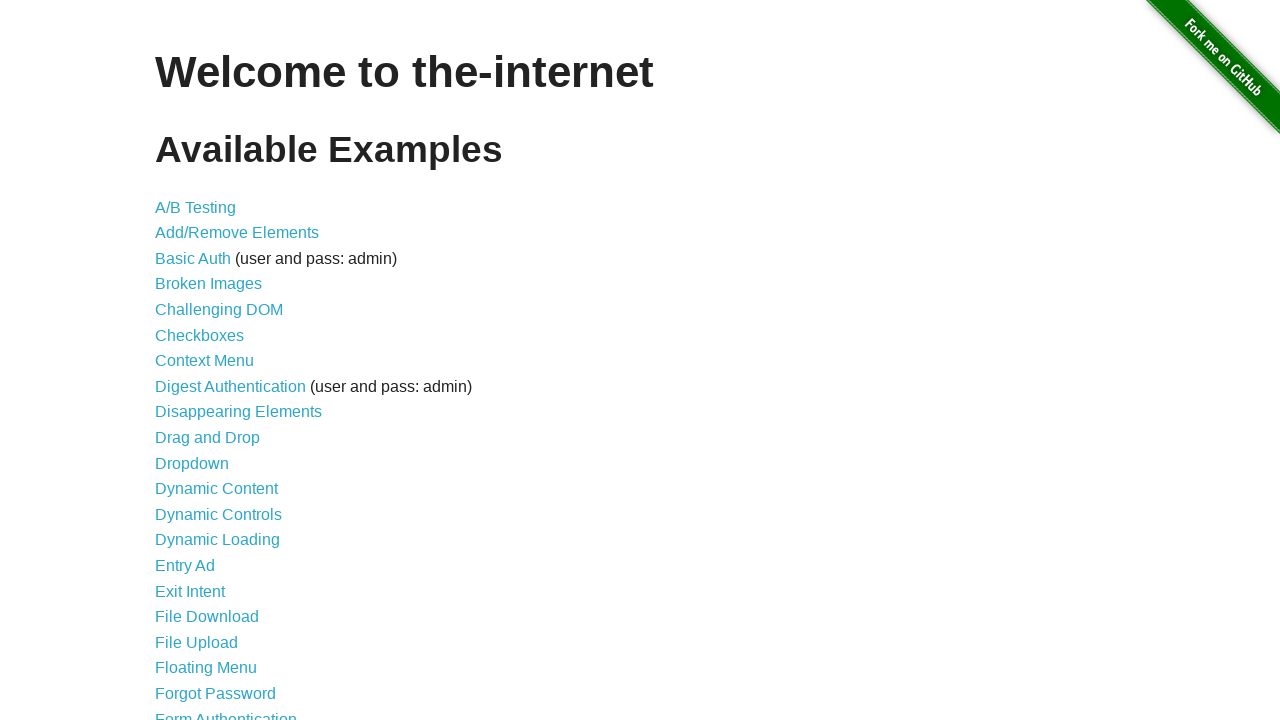

Clicked the Checkboxes link to navigate to checkbox test page at (200, 335) on internal:role=link[name="Checkboxes"i]
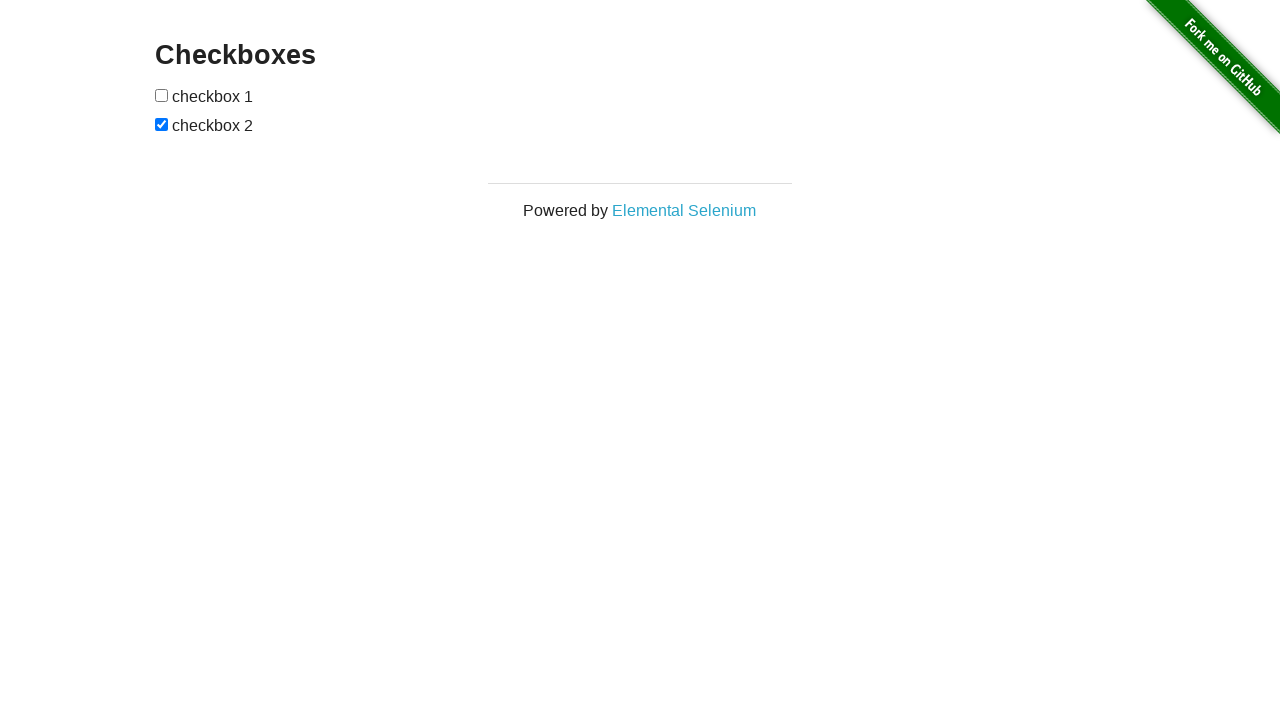

Checked the first checkbox at (162, 95) on input >> nth=0
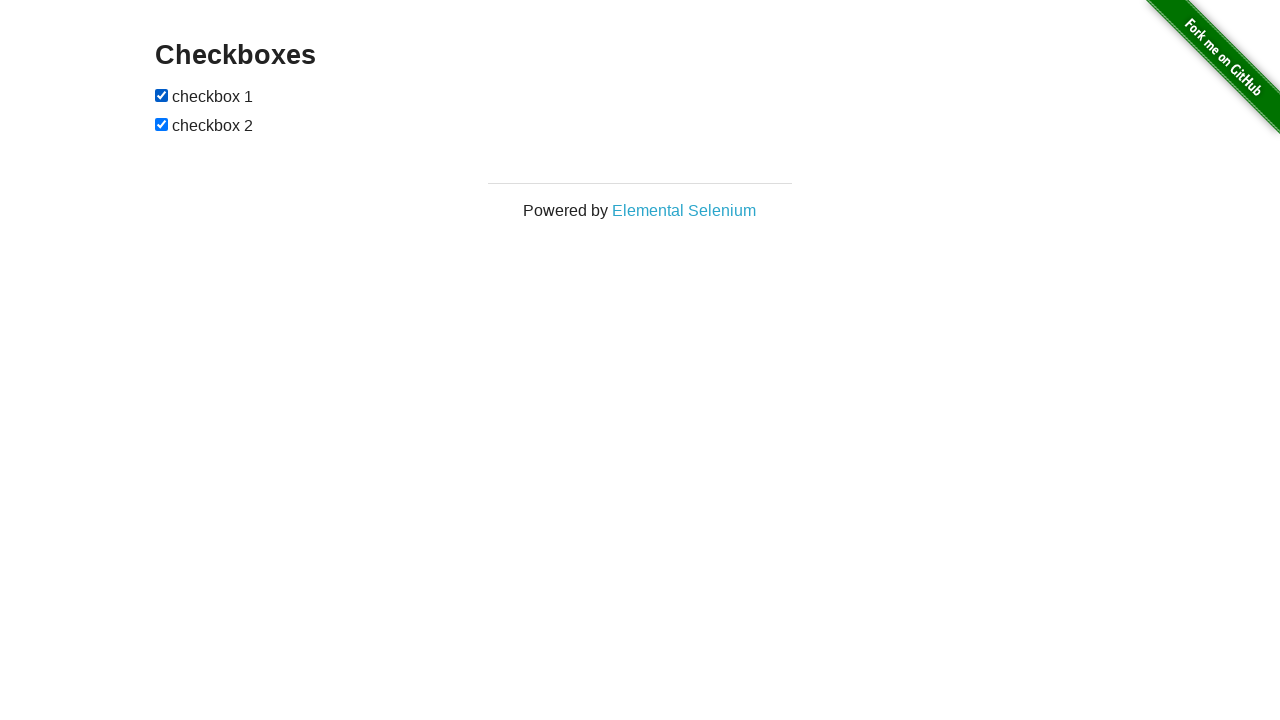

Unchecked the second checkbox at (162, 124) on internal:role=checkbox >> nth=1
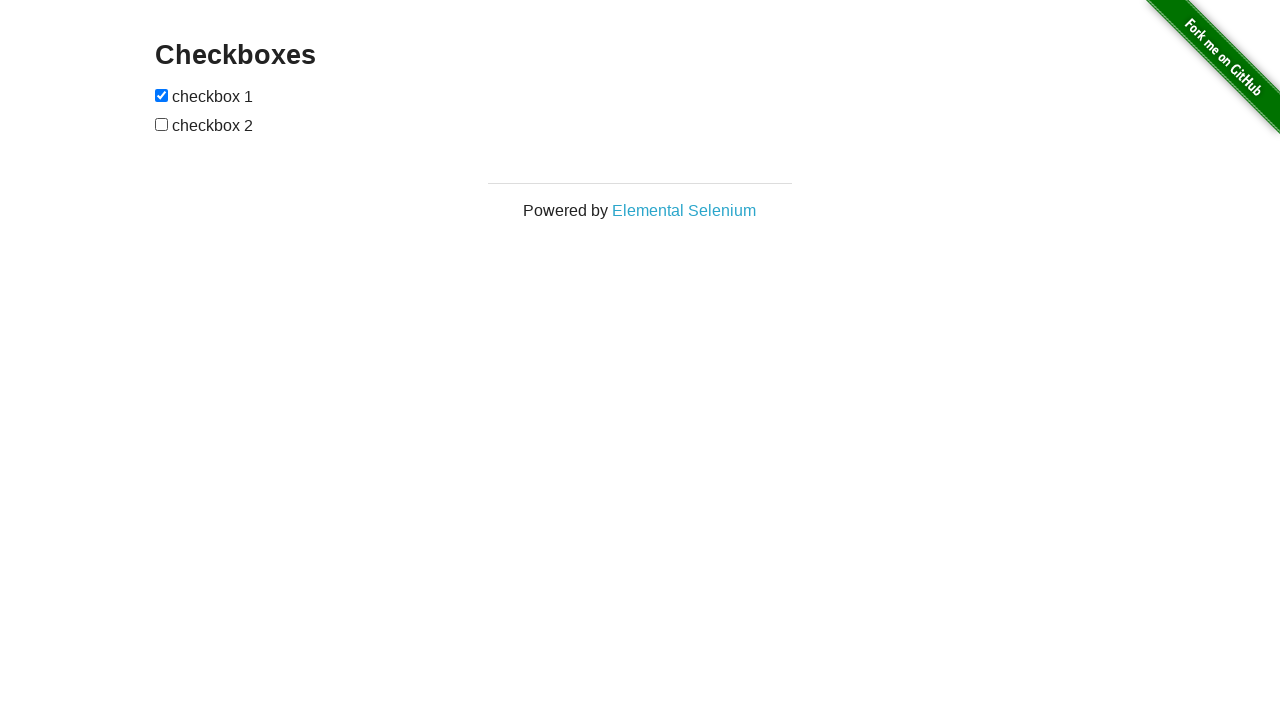

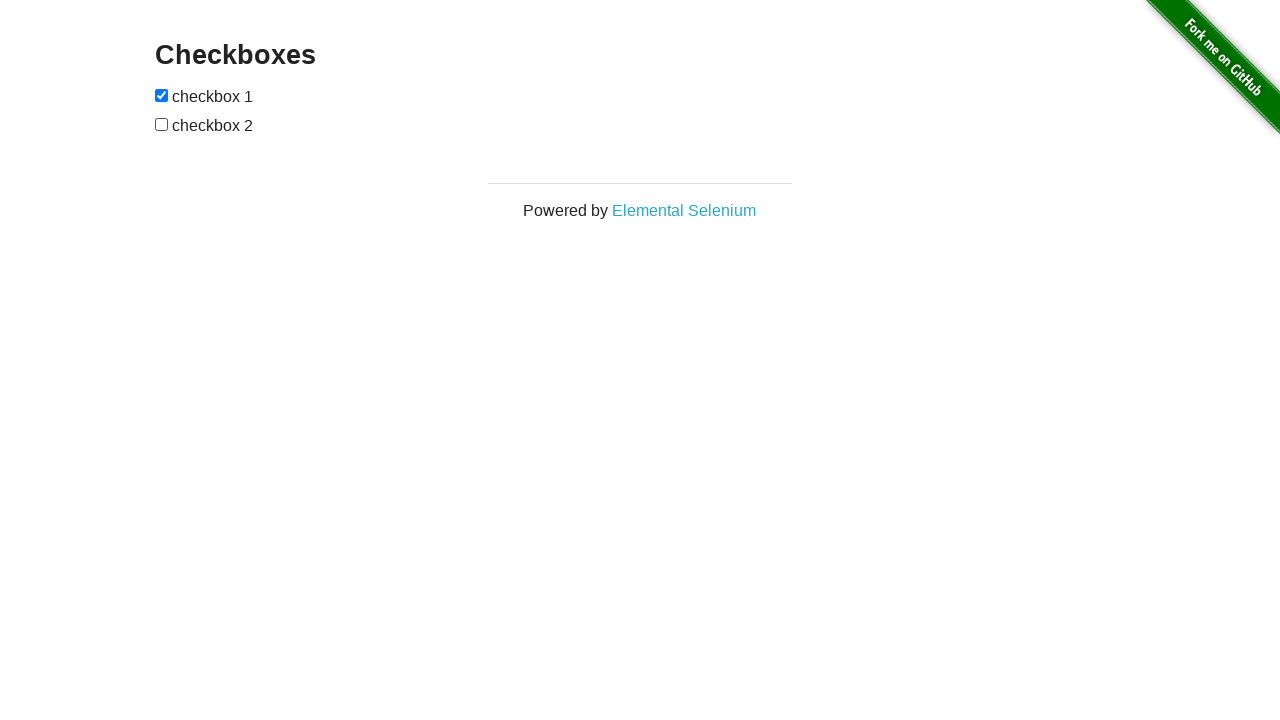